Tests JavaScript prompt dialog by clicking a button, entering text in the prompt, and verifying the entered text is displayed.

Starting URL: https://www.lambdatest.com/selenium-playground/javascript-alert-box-demo

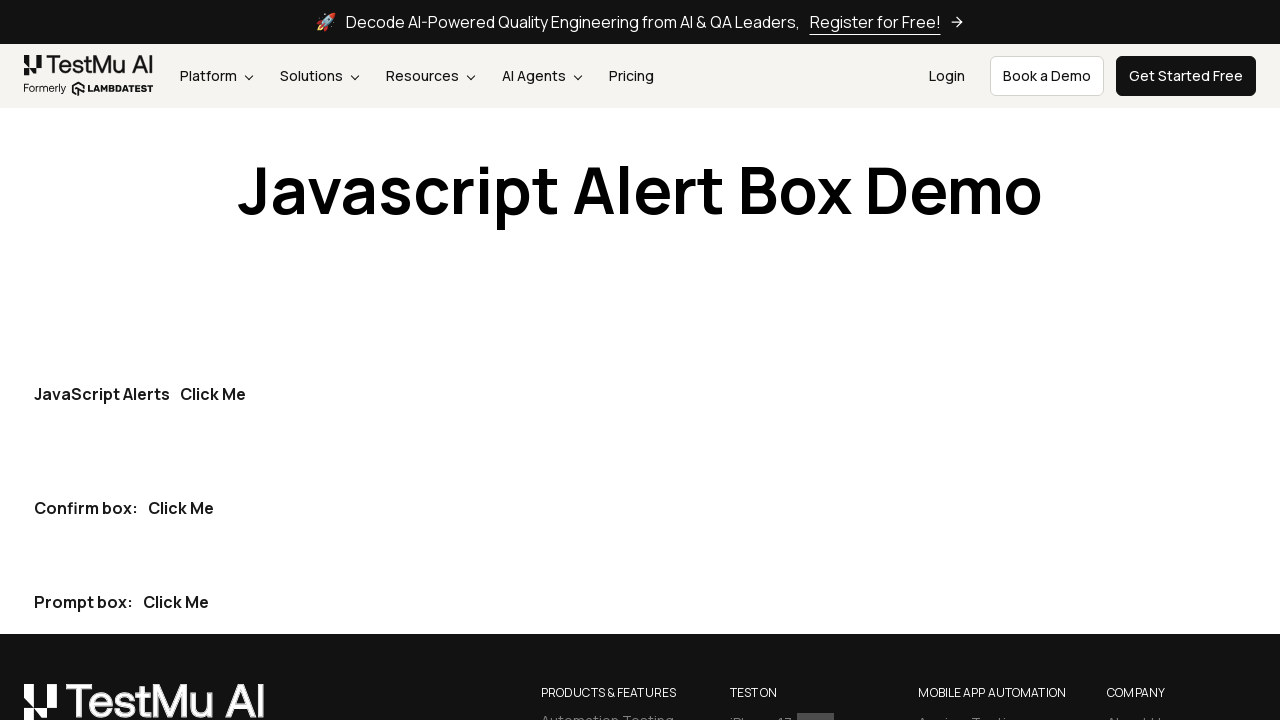

Set up dialog handler to accept prompt with text 'kyle'
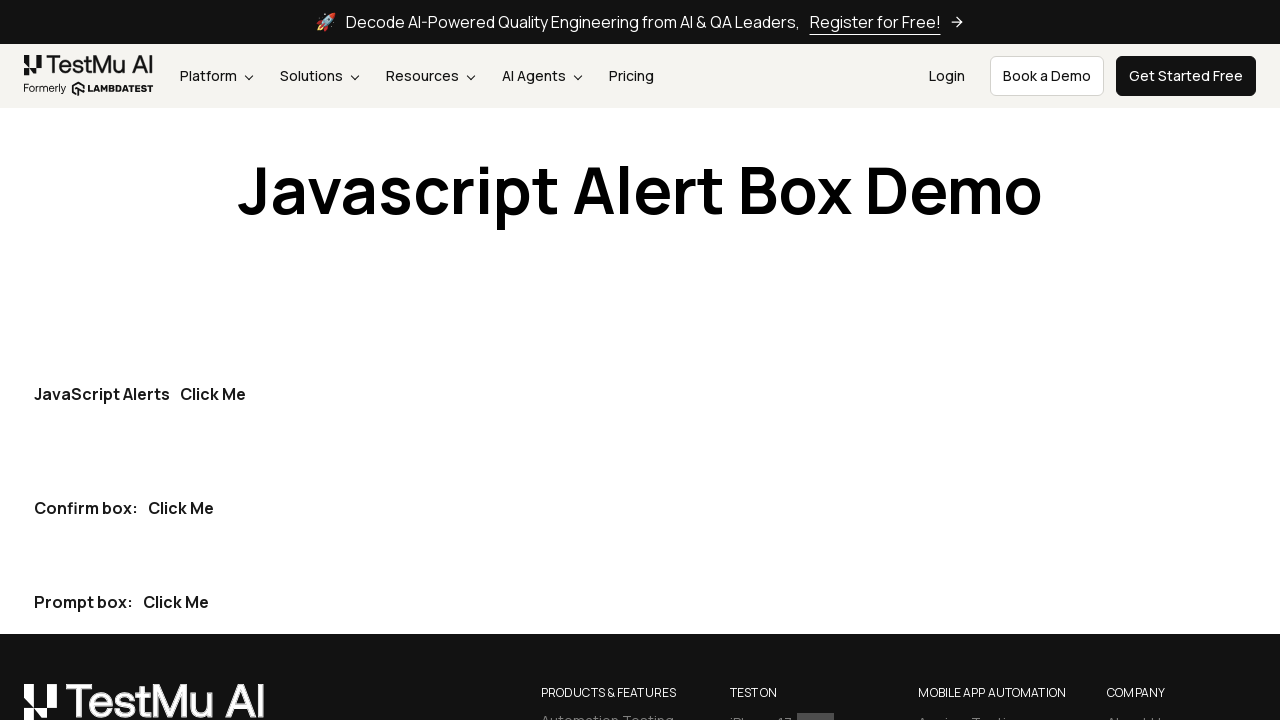

Clicked the third dark button to trigger JavaScript prompt dialog at (176, 602) on (//button[contains(@class,'btn btn-dark')])[3]
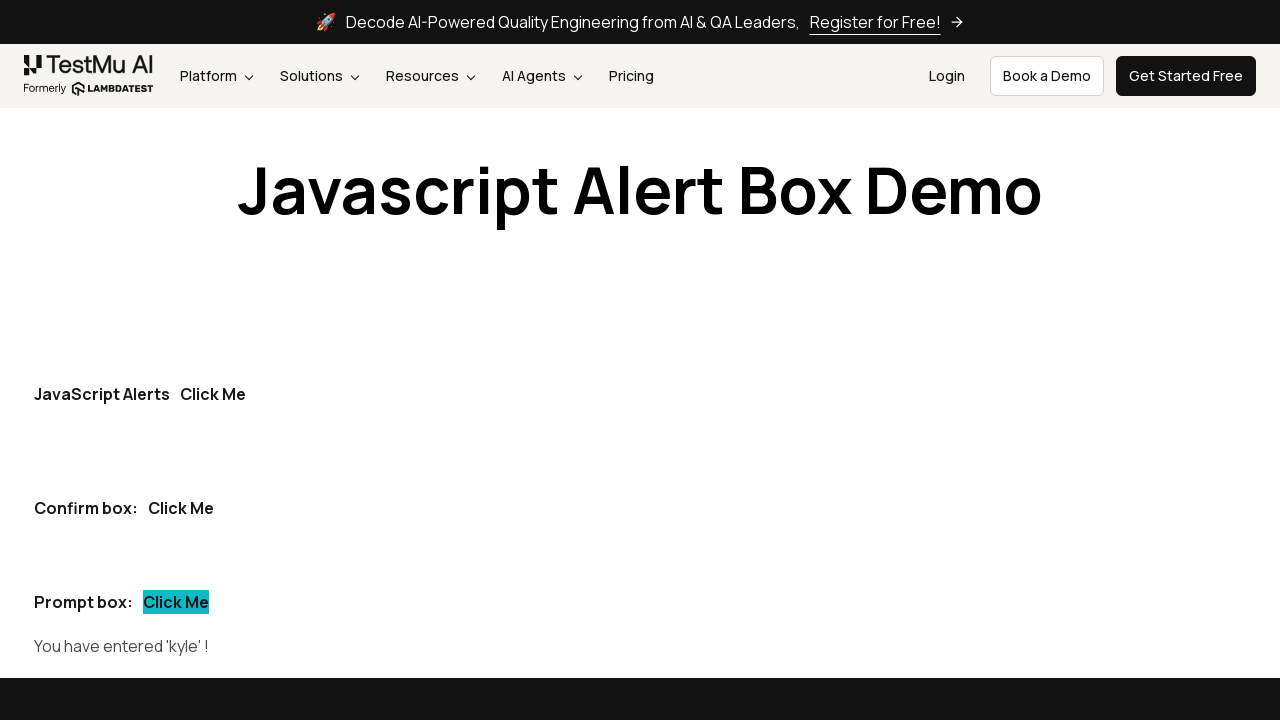

Verified that 'kyle' is displayed in the prompt demo result
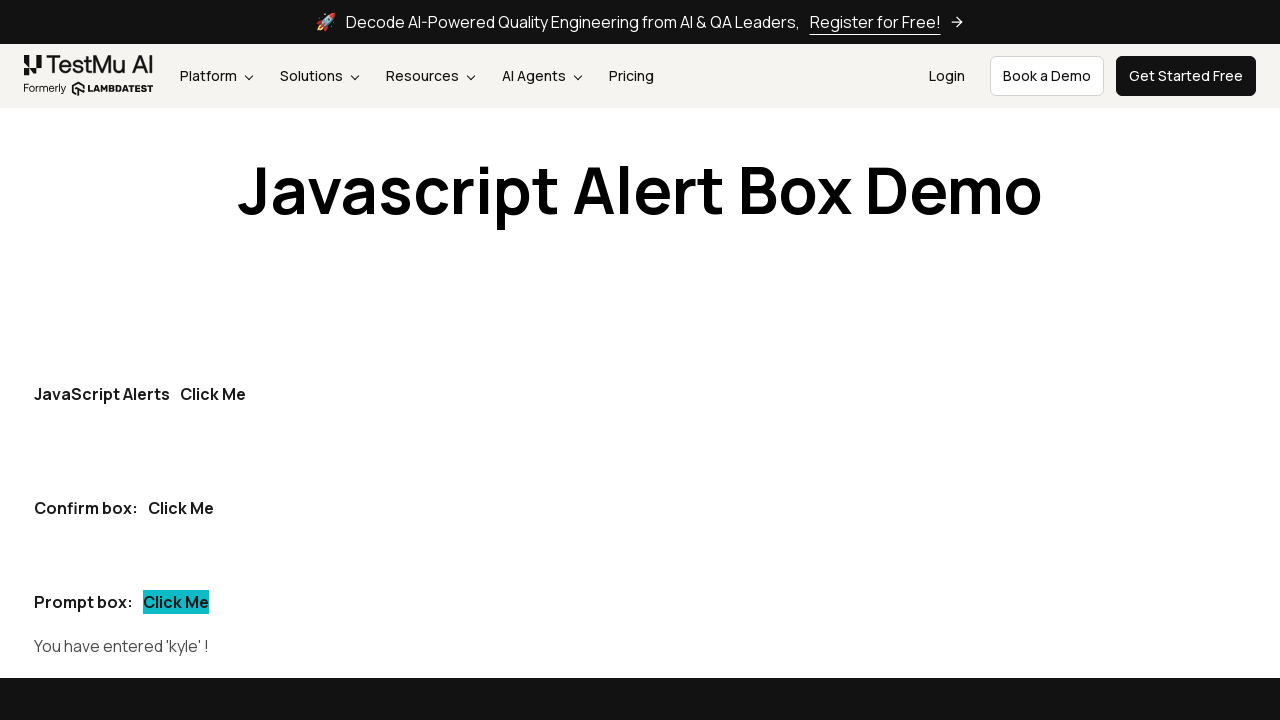

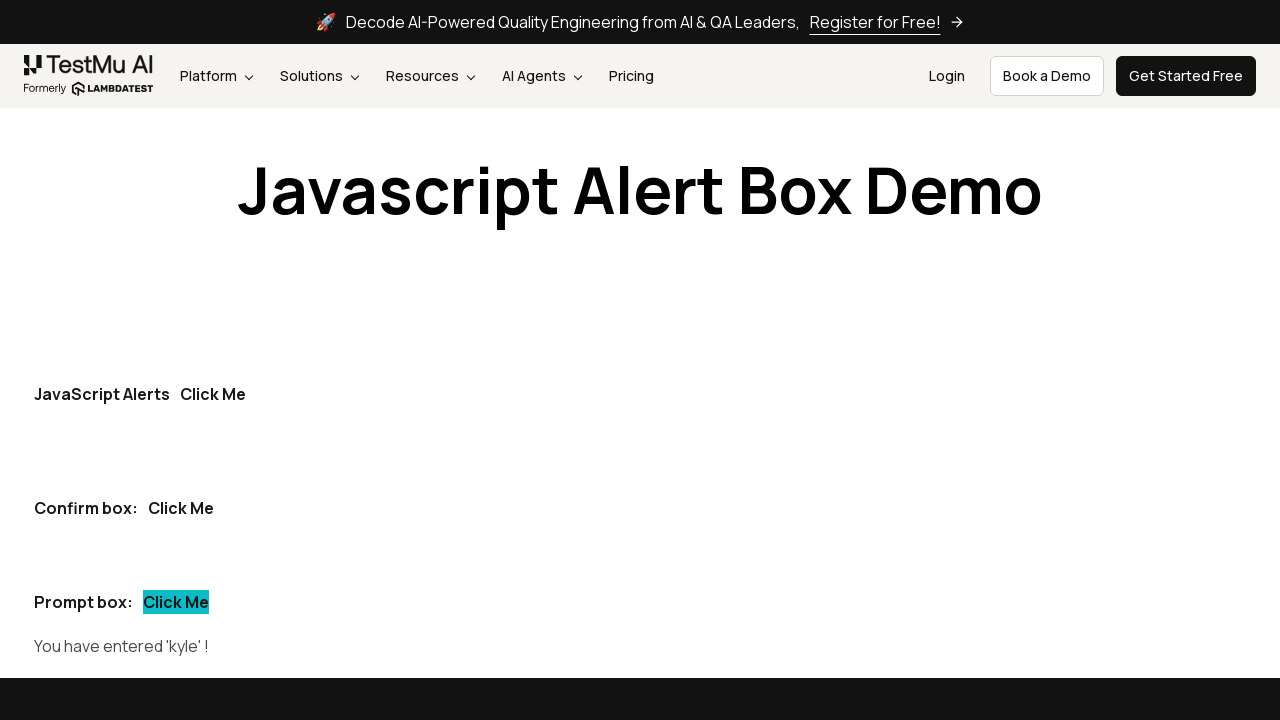